Tests keyboard input functionality by sending ESC, TAB, and ENTER keys to an input field

Starting URL: https://the-internet.herokuapp.com/key_presses

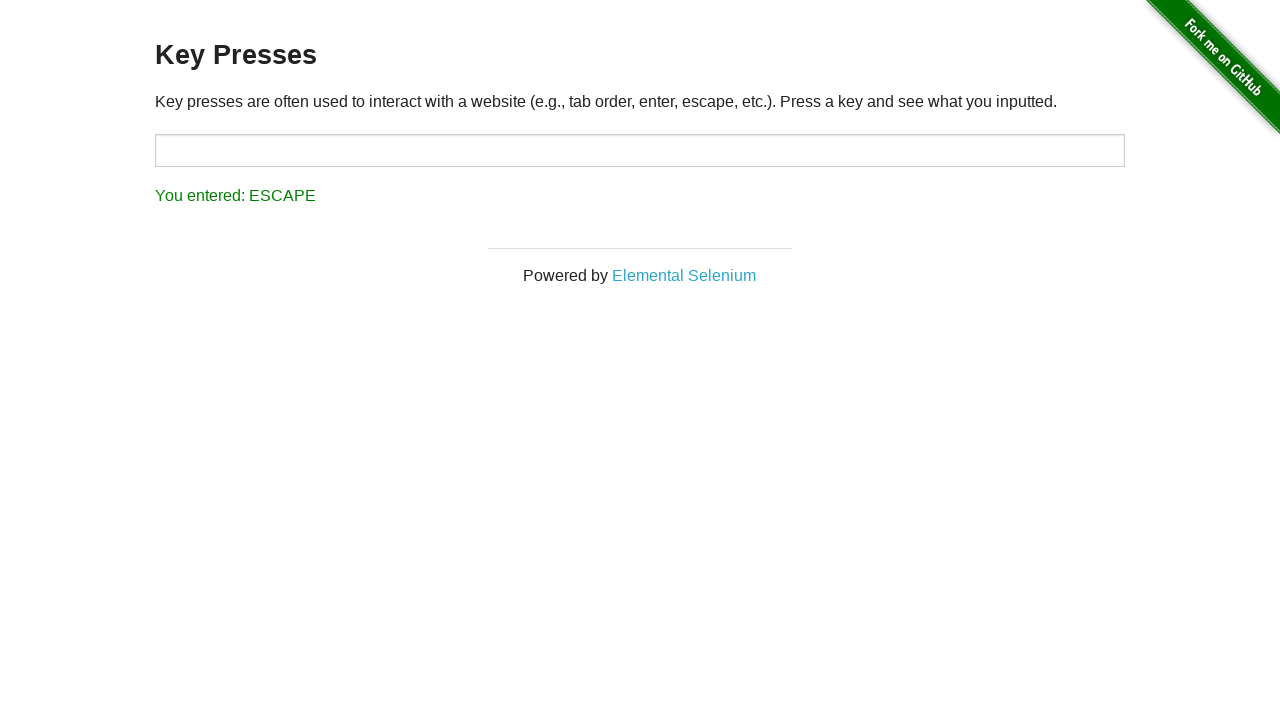

Located the target input box
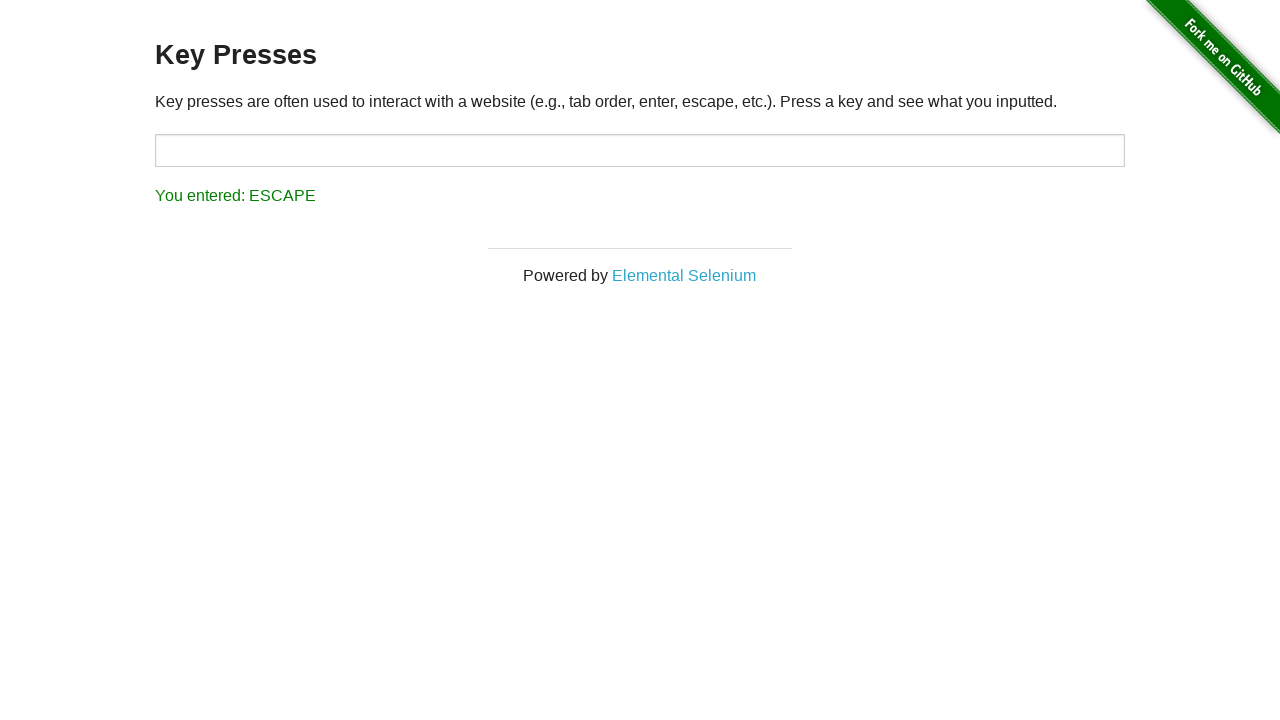

Pressed ESC key on target input box on #target
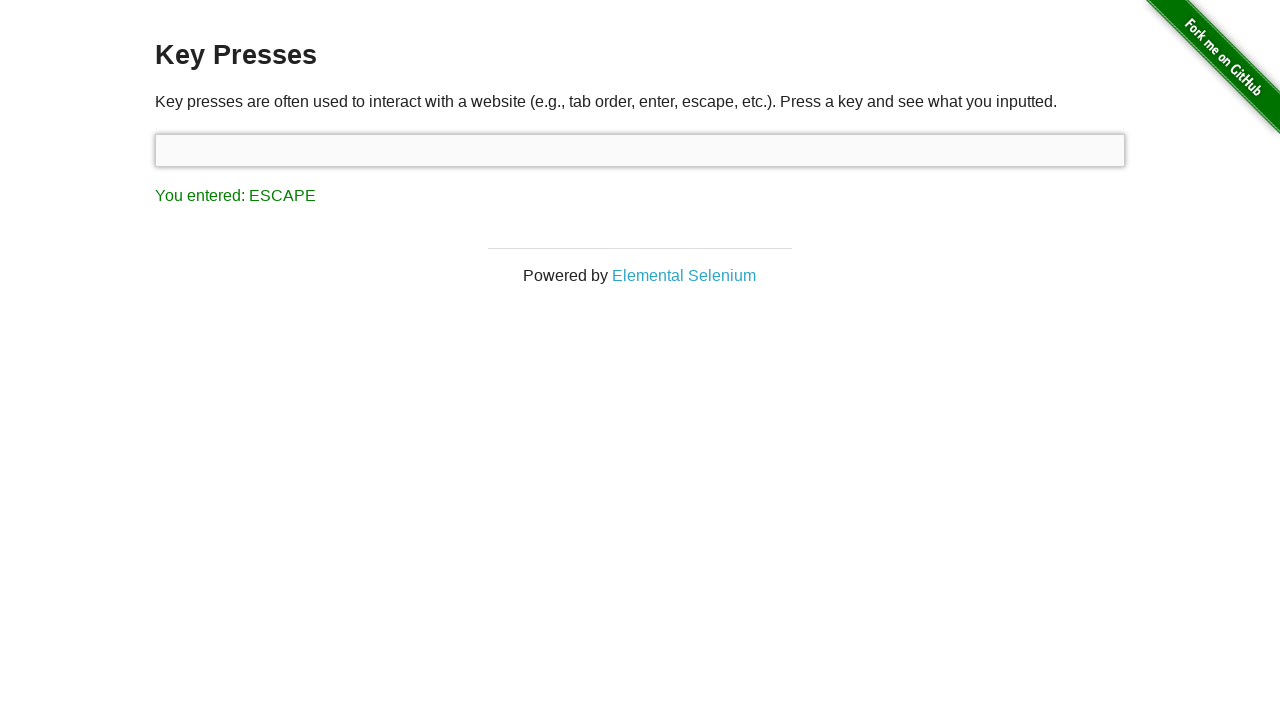

Pressed TAB key on target input box on #target
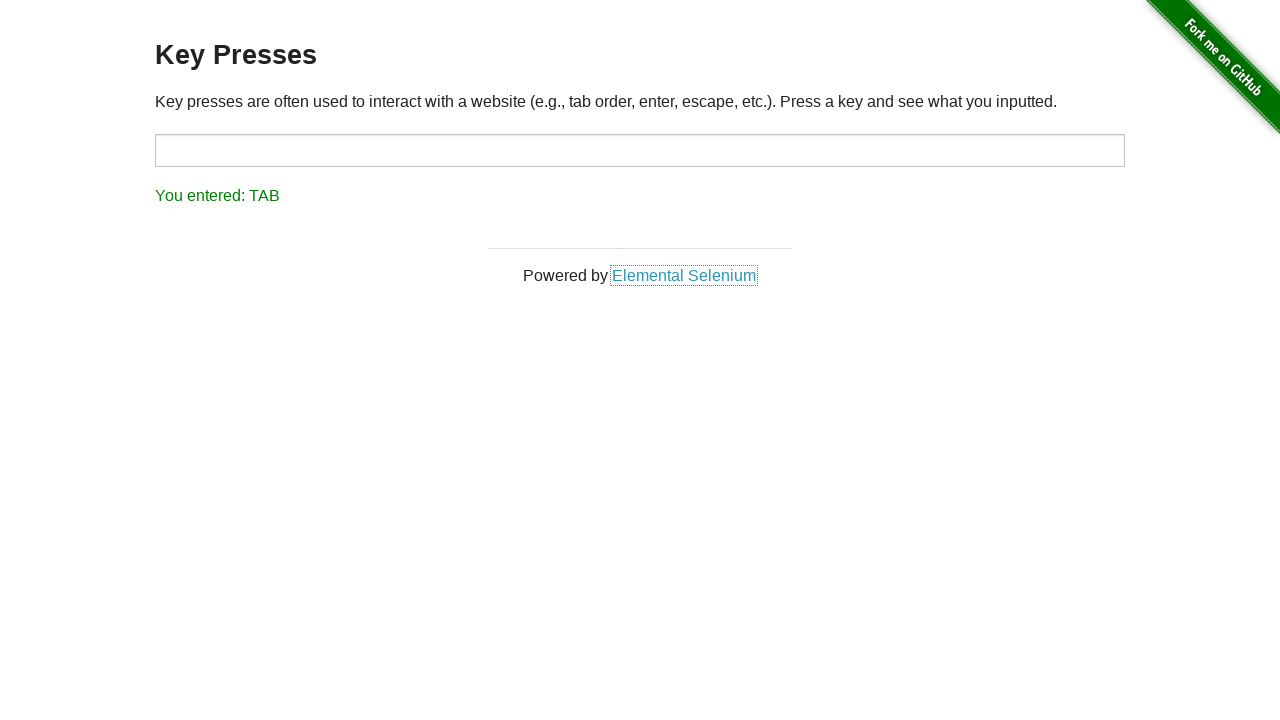

Pressed ENTER key on target input box on #target
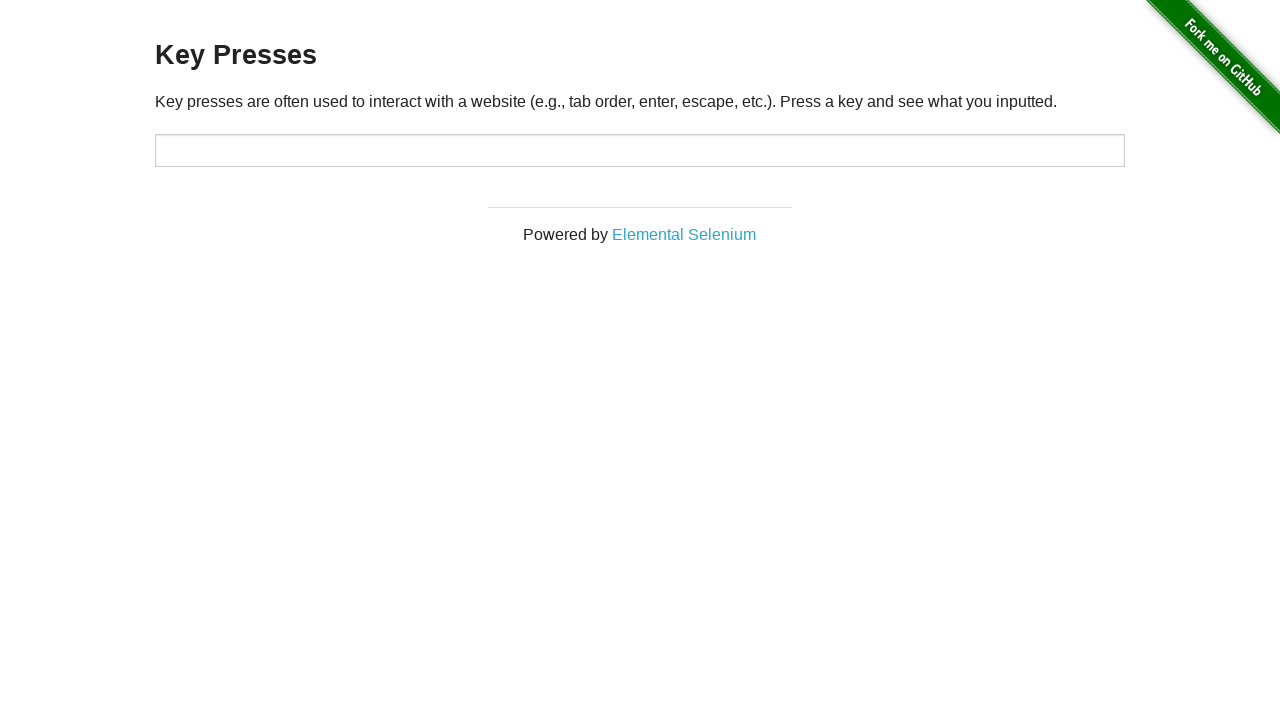

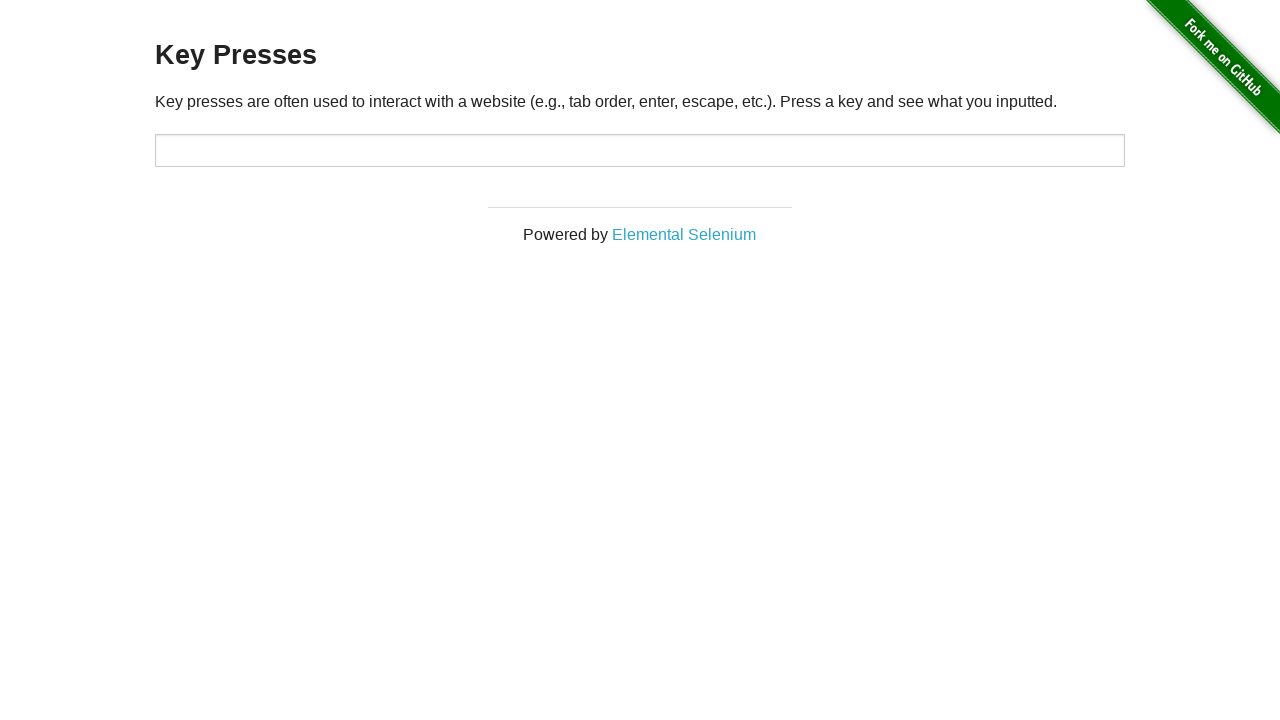